Tests text input functionality by entering text into an input field and clicking a button that updates its label based on the input

Starting URL: http://uitestingplayground.com/textinput

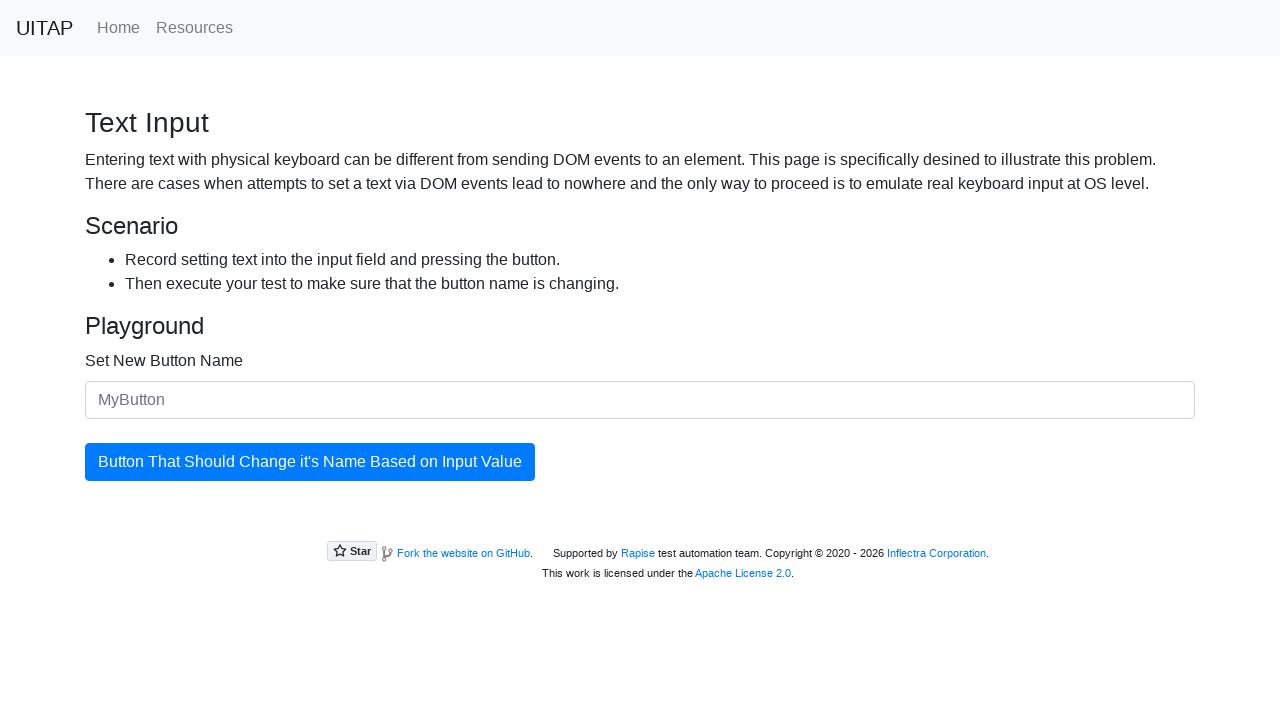

Filled text input field with 'SkyPro' on #newButtonName
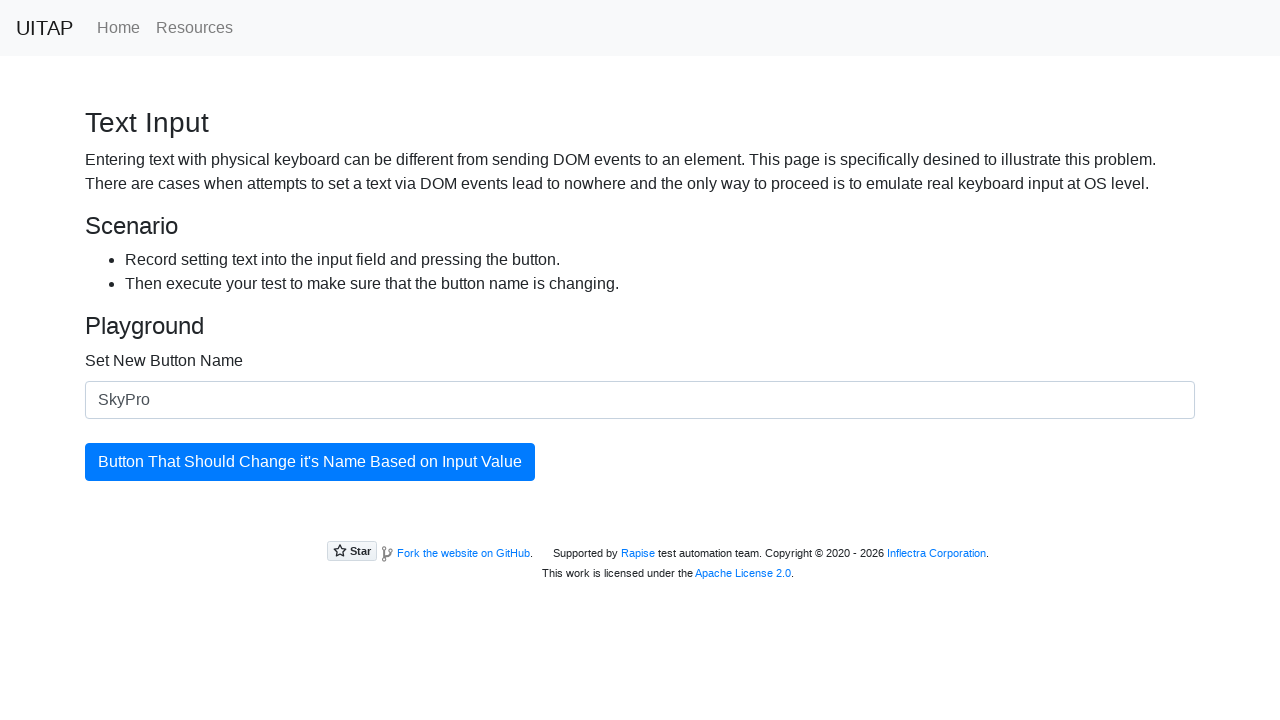

Clicked the button to update its label at (310, 462) on #updatingButton
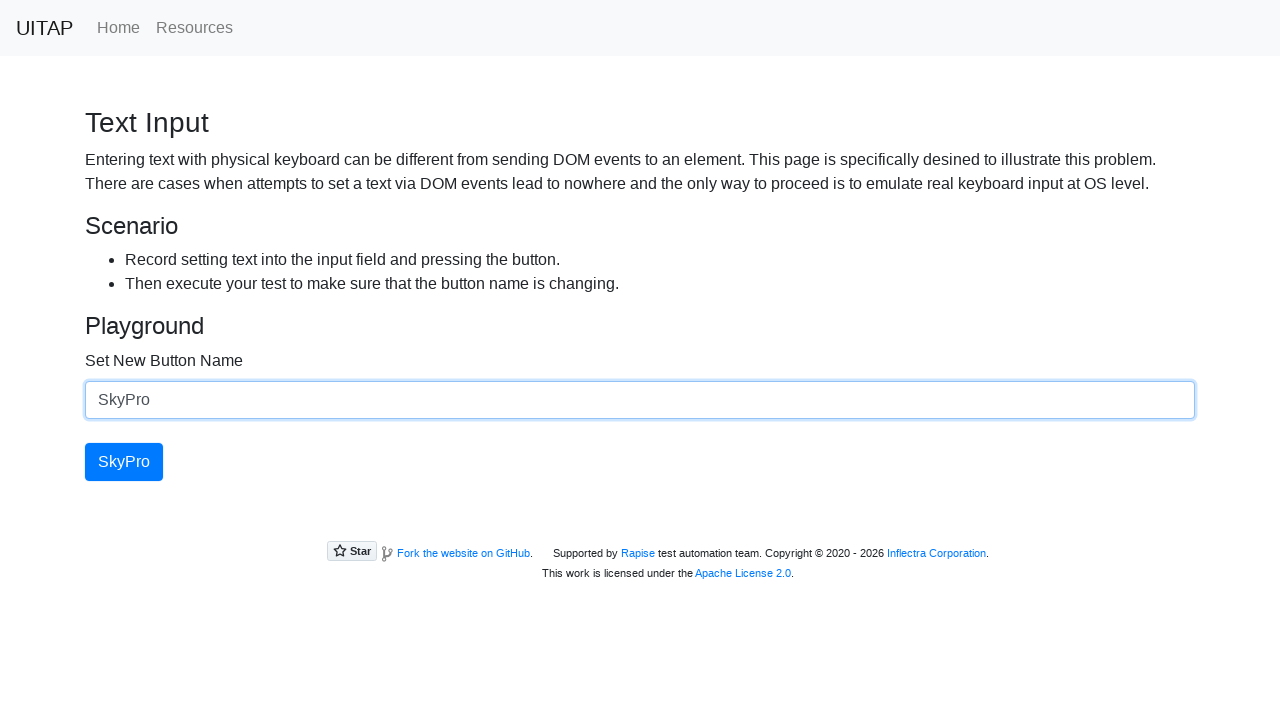

Button label successfully updated to 'SkyPro'
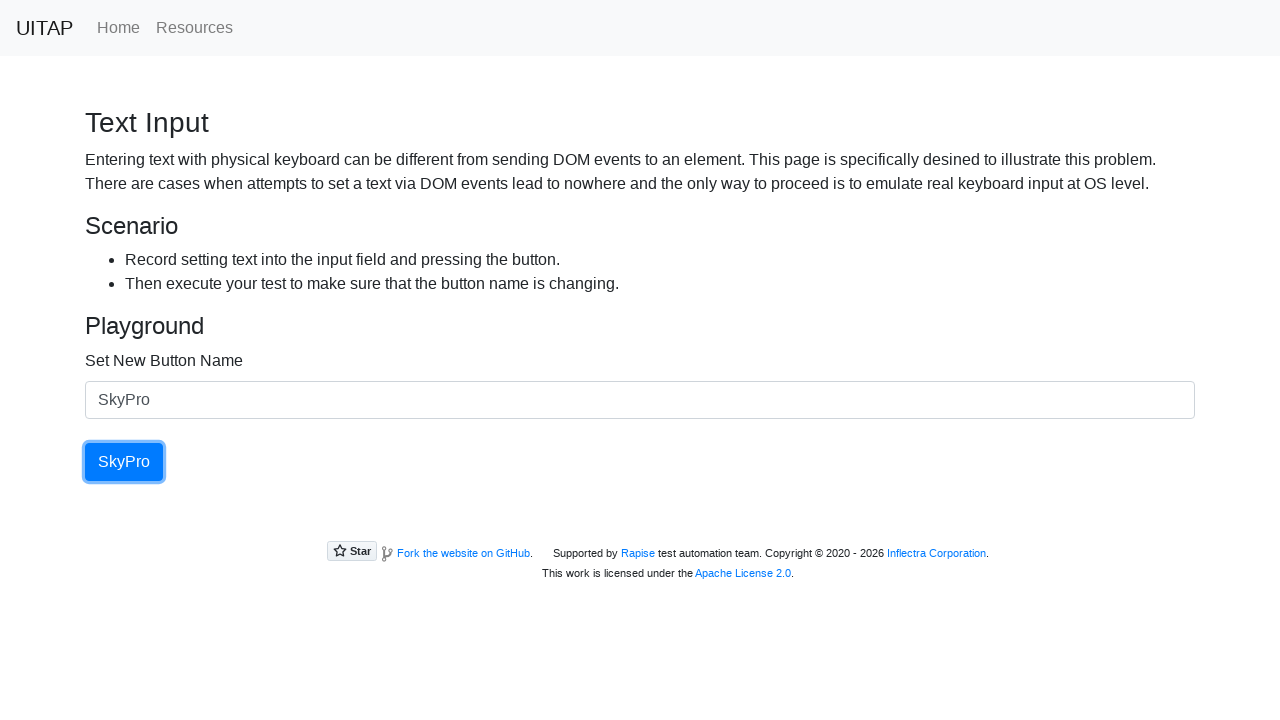

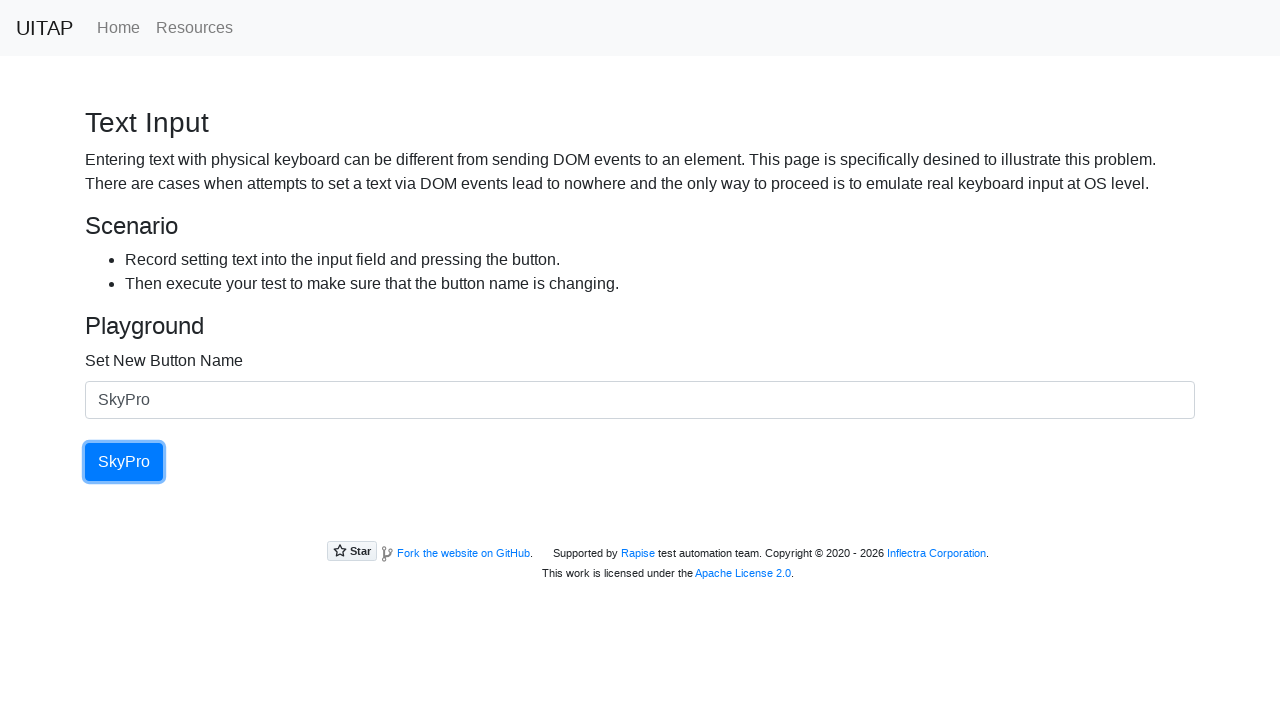